Tests handling two browser windows by clicking a link that opens a new window, then switching to the new window and verifying the title

Starting URL: https://the-internet.herokuapp.com/windows

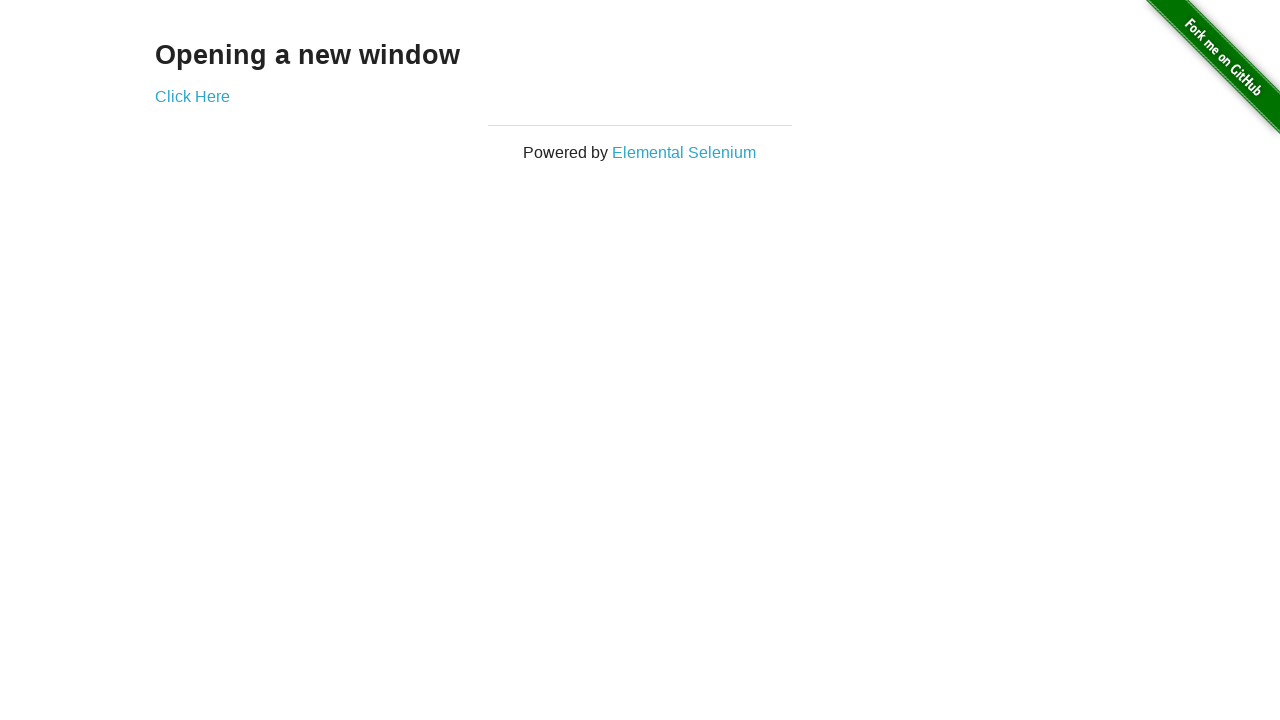

Retrieved initial page title
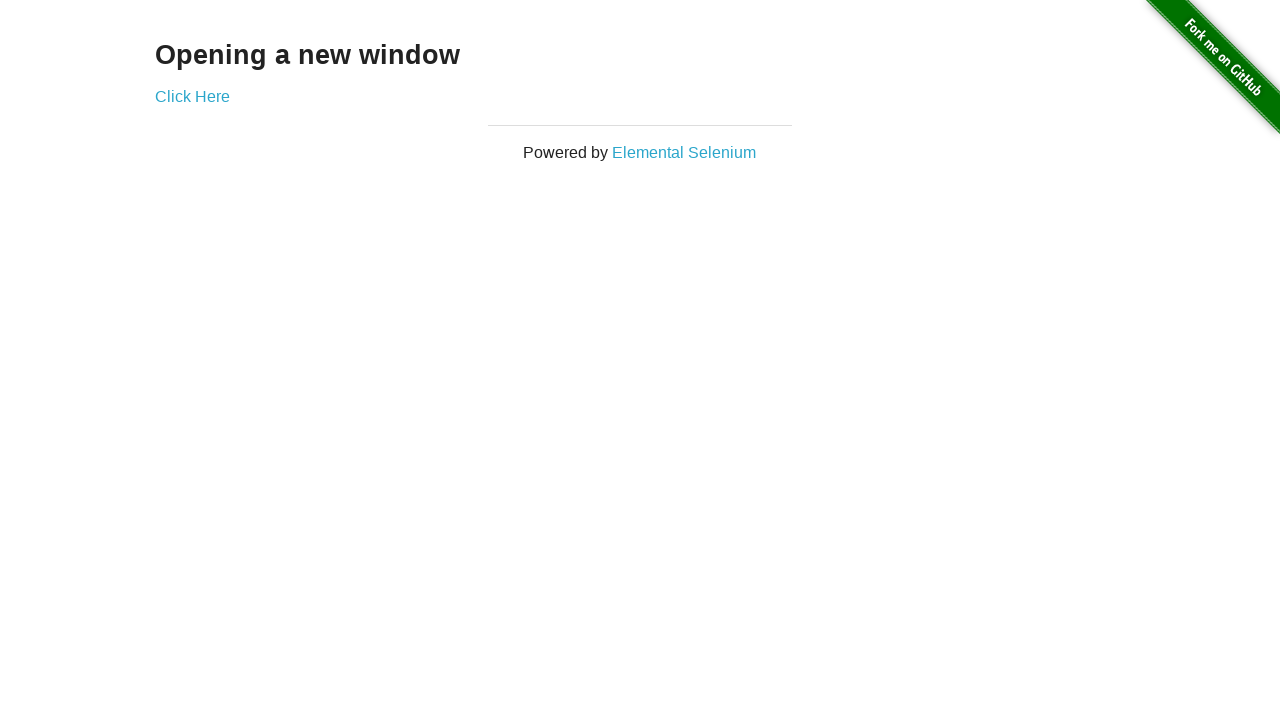

Clicked 'Click Here' link to open new window at (192, 96) on text=Click Here
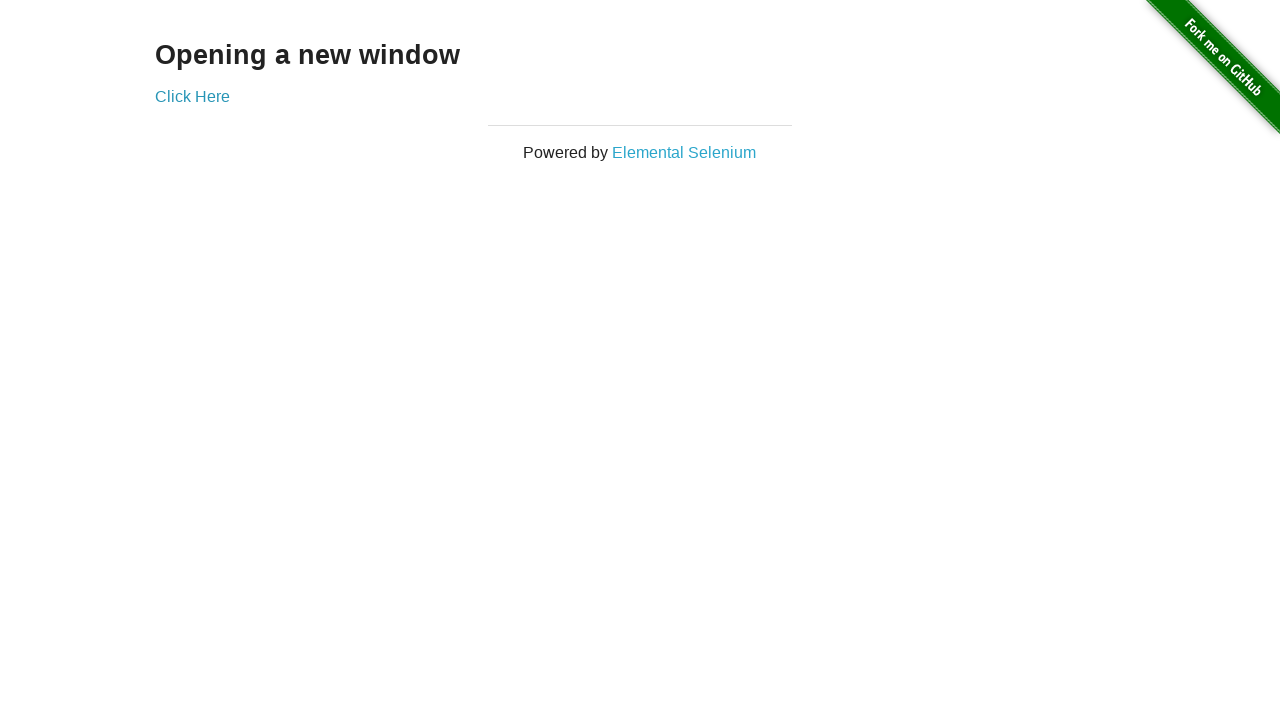

Obtained reference to new window
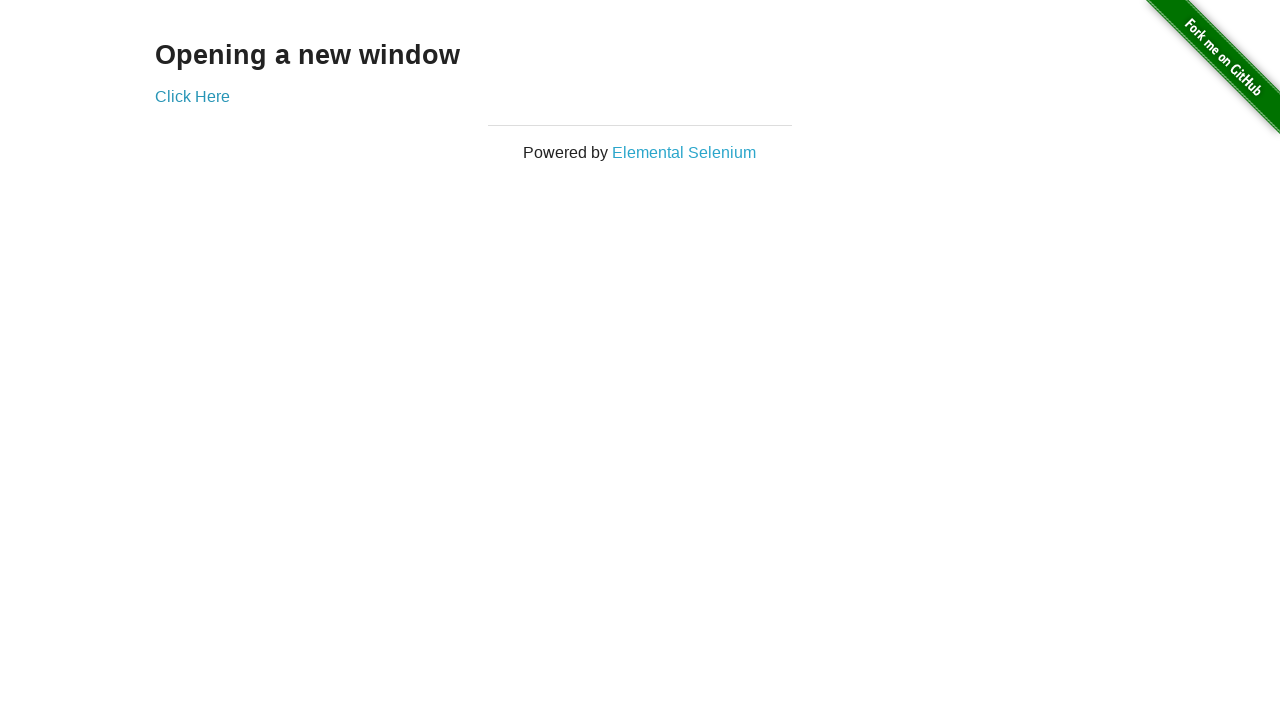

New window page loaded
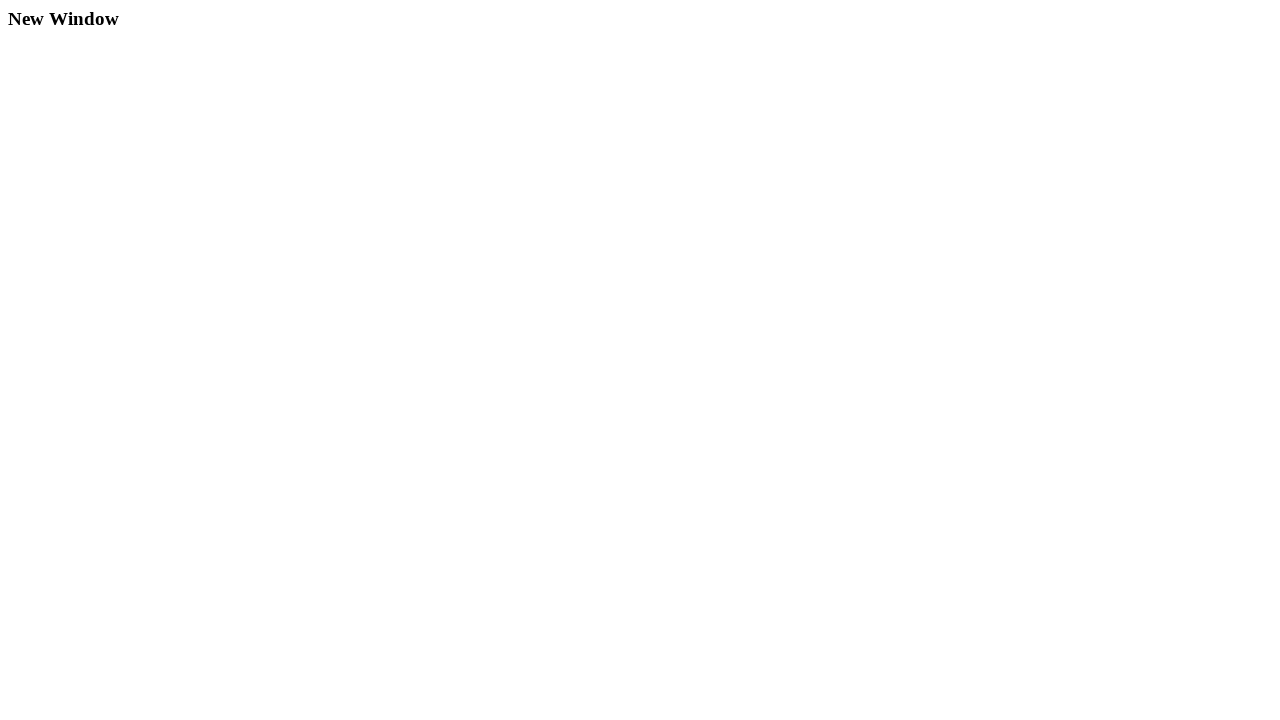

Retrieved and verified new window title
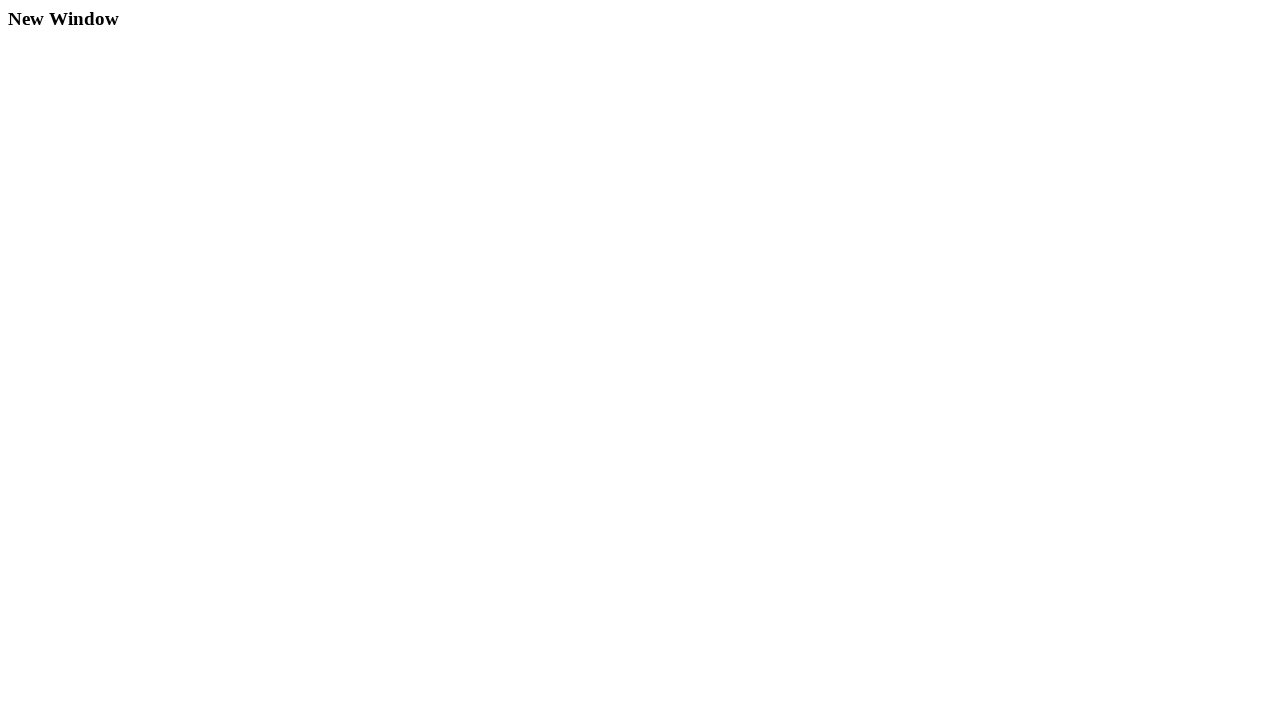

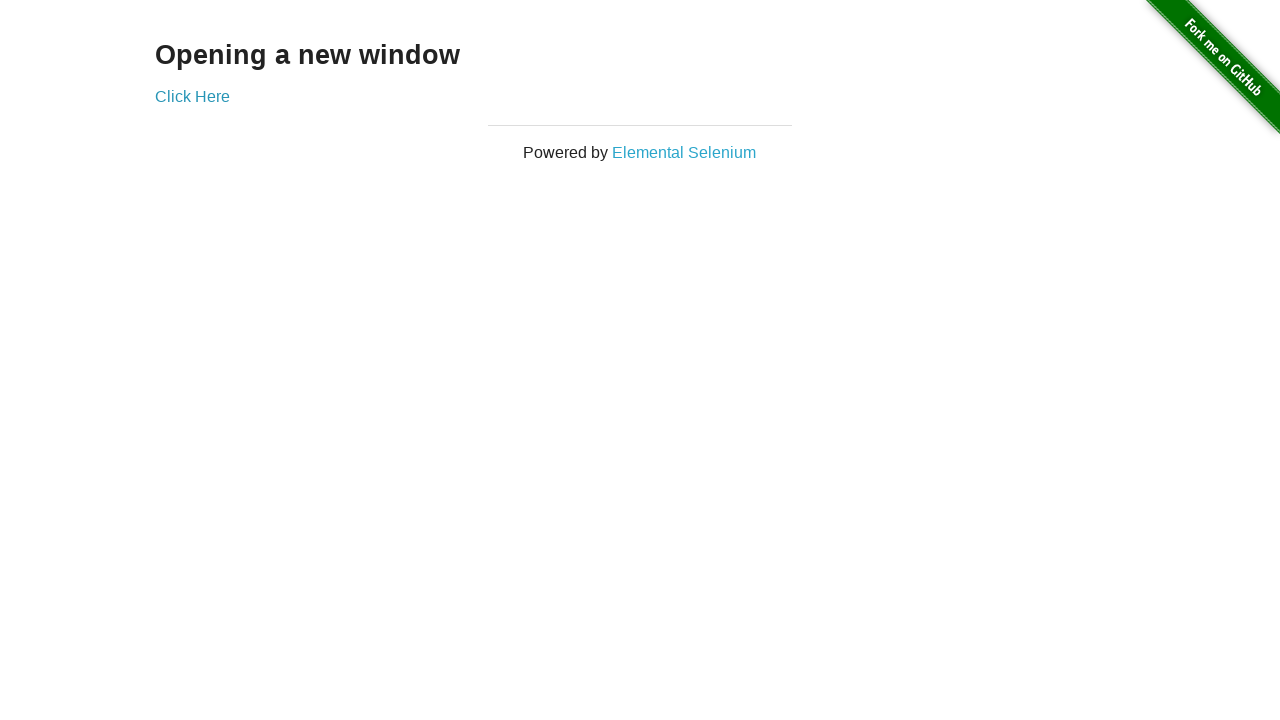